Navigates to an HTML forms page and verifies that checkbox input elements are present on the page by locating them and checking their attributes.

Starting URL: https://echoecho.com/htmlforms09.htm

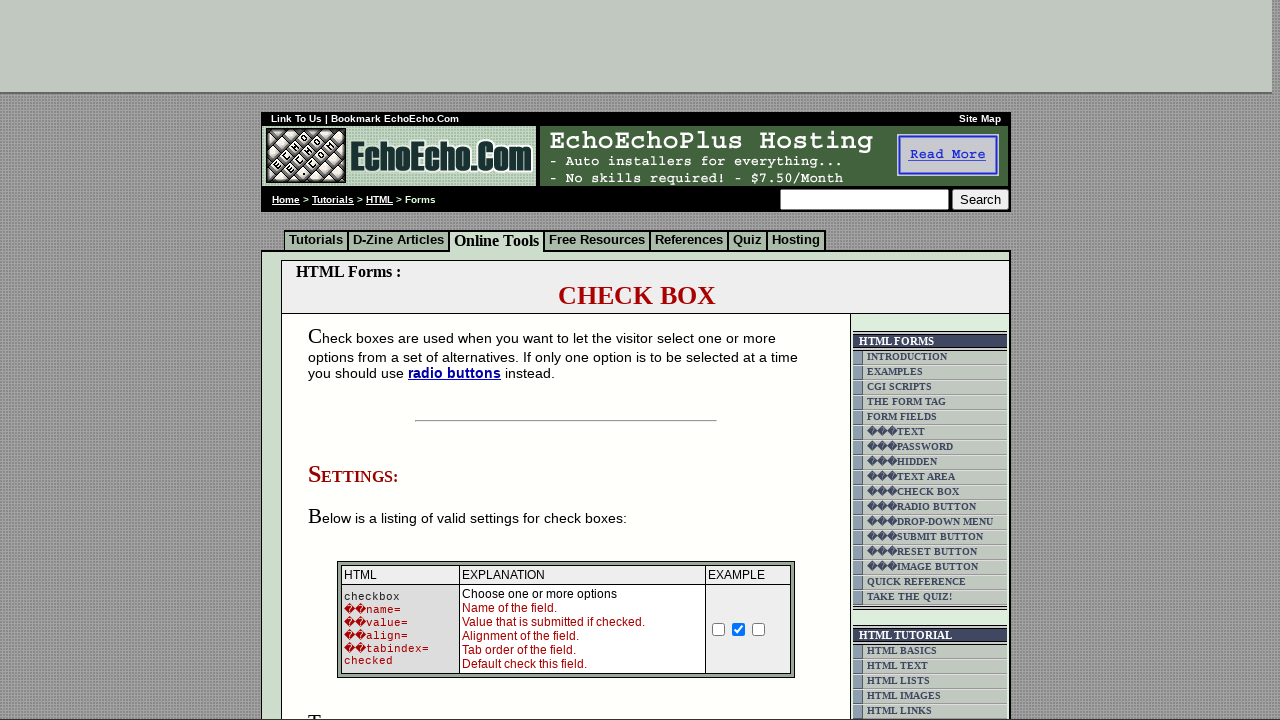

Set viewport size to 1920x1080
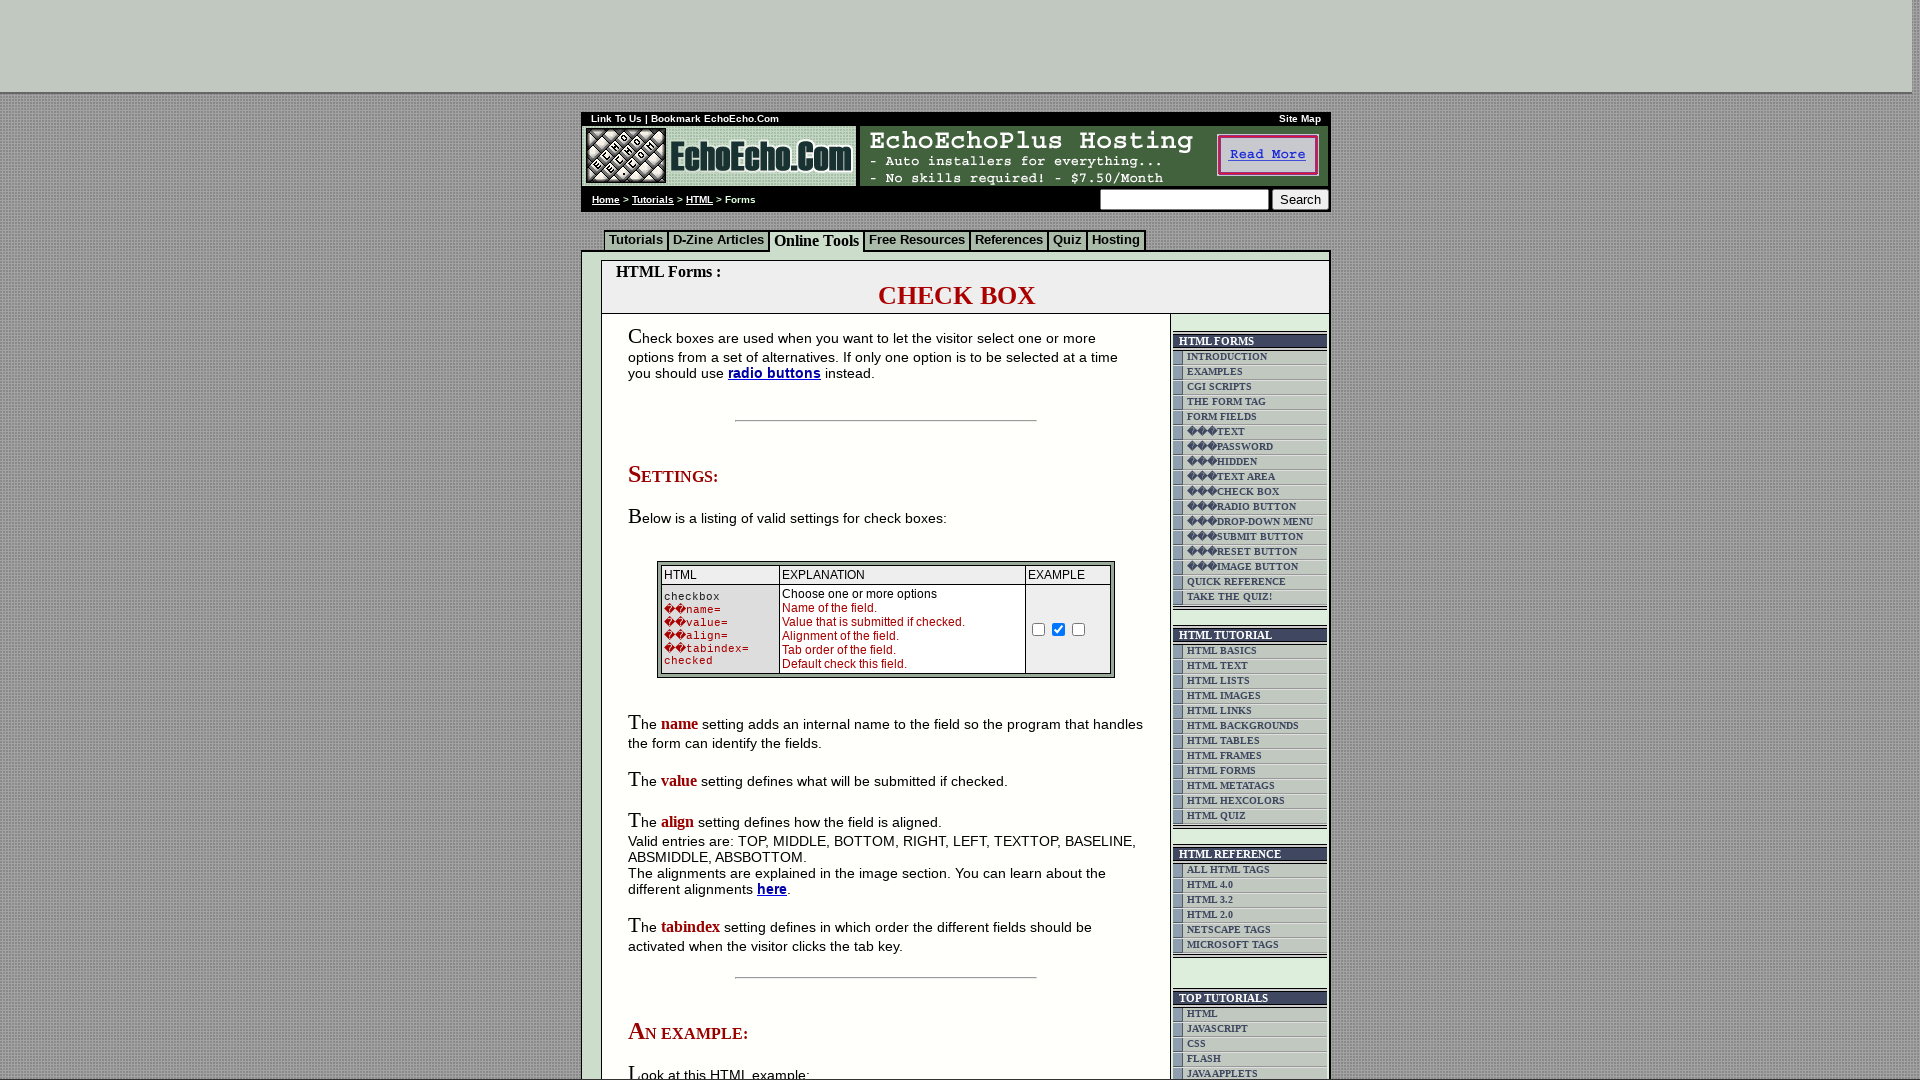

Waited for checkbox input elements to load on the page
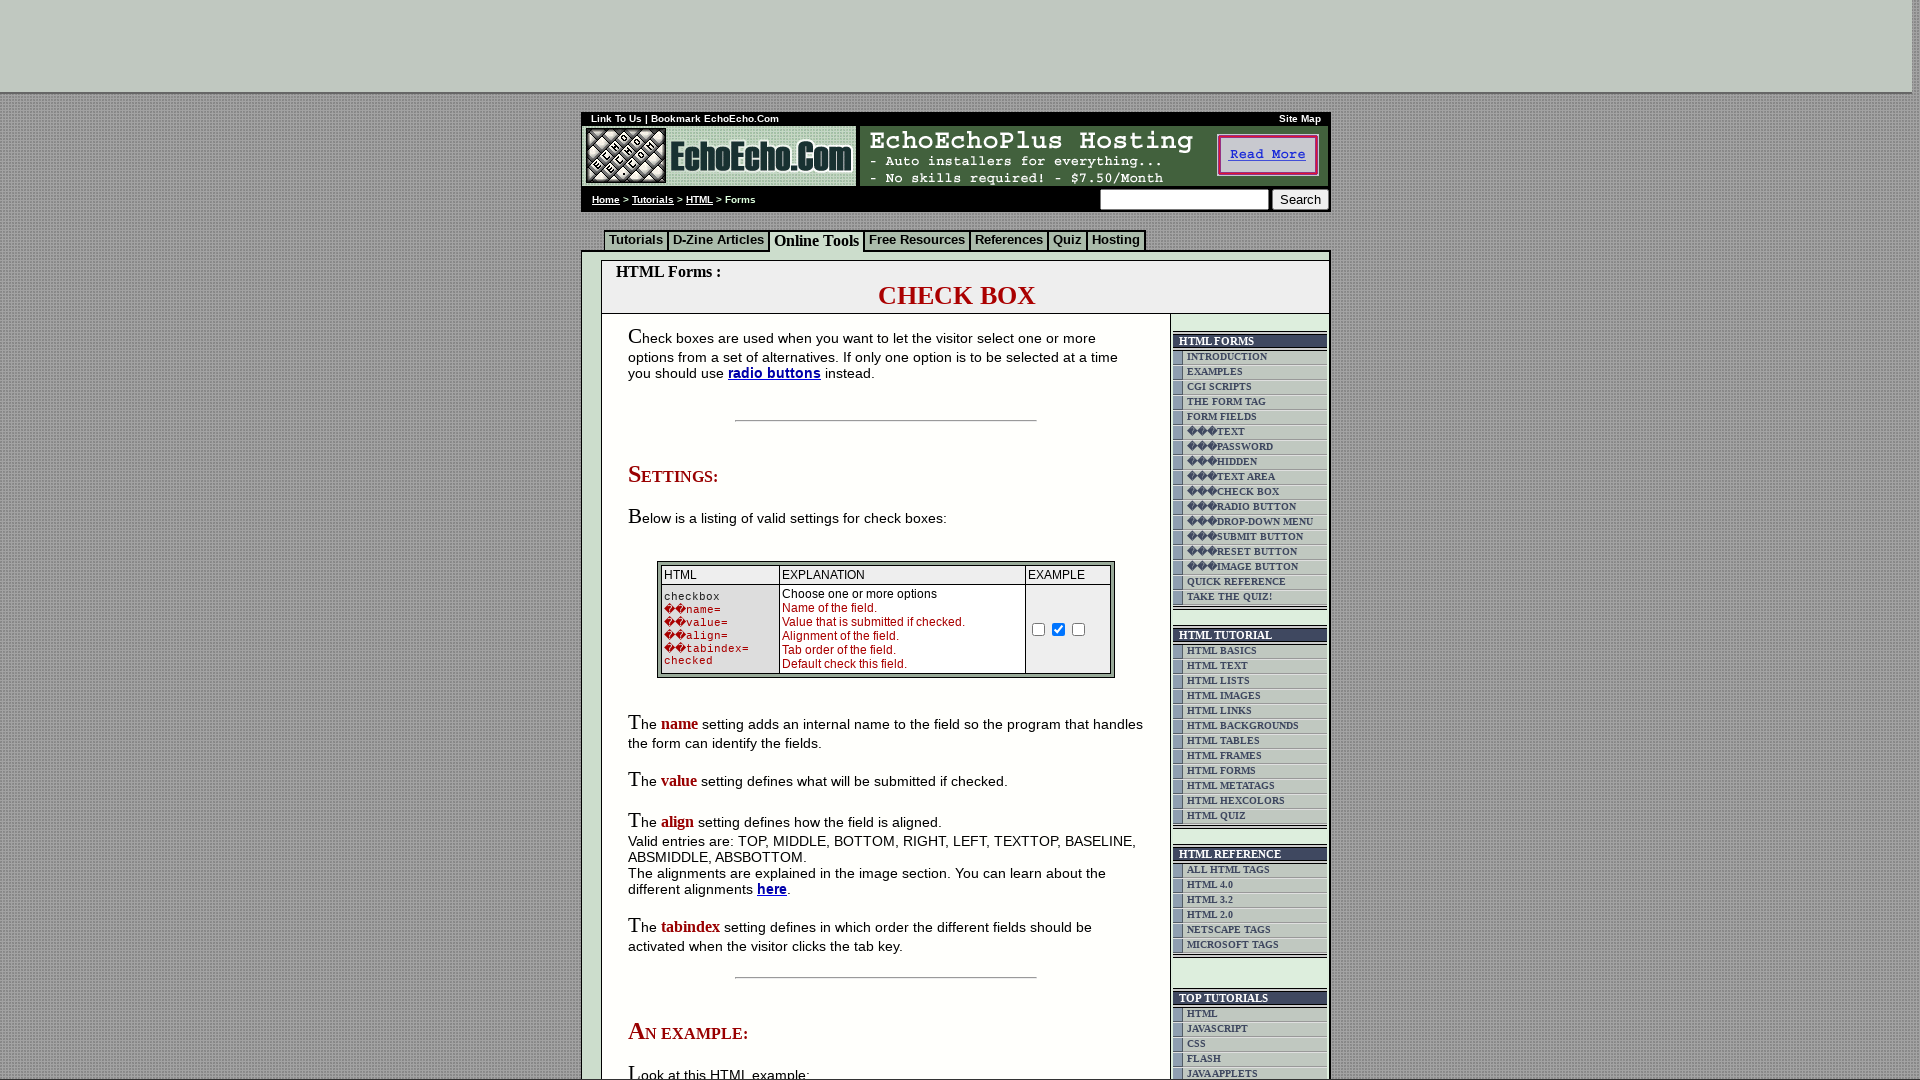

Located all checkbox input elements on the page
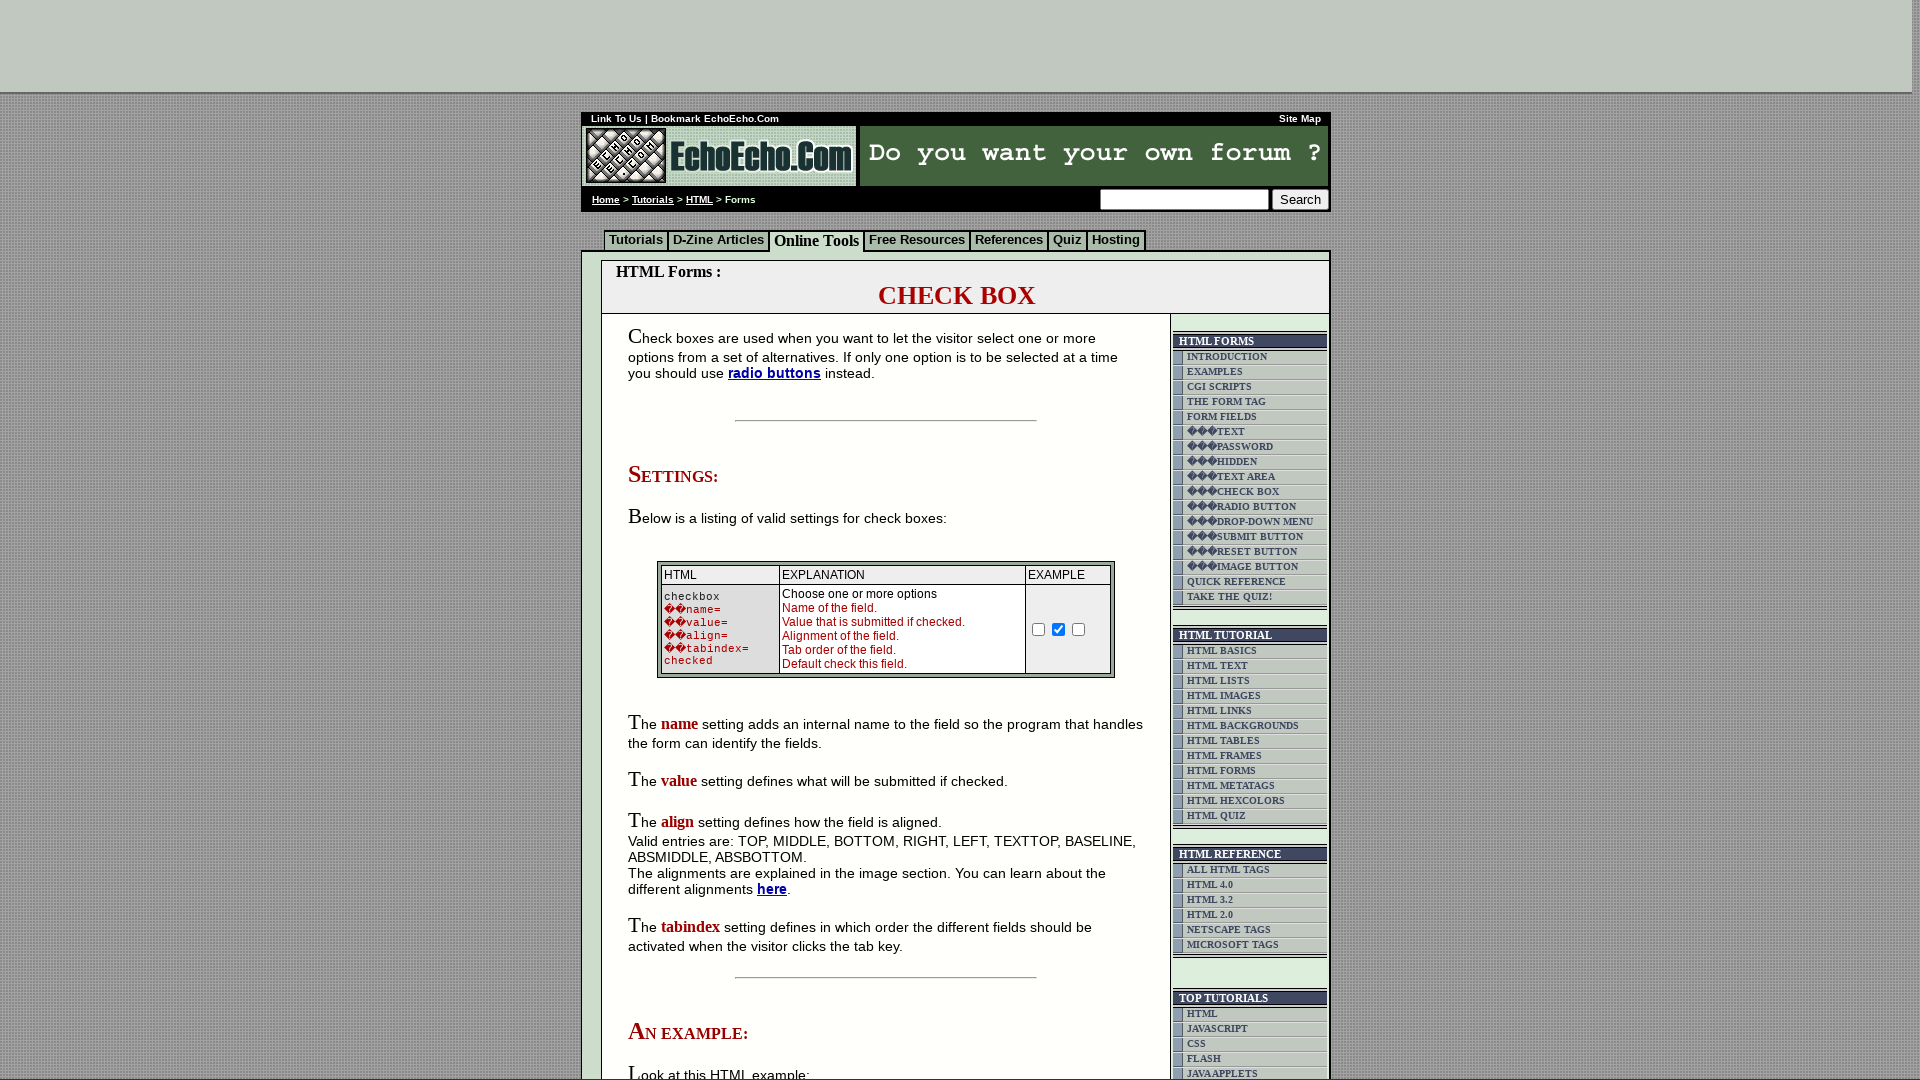

Verified that at least one checkbox element is present and visible
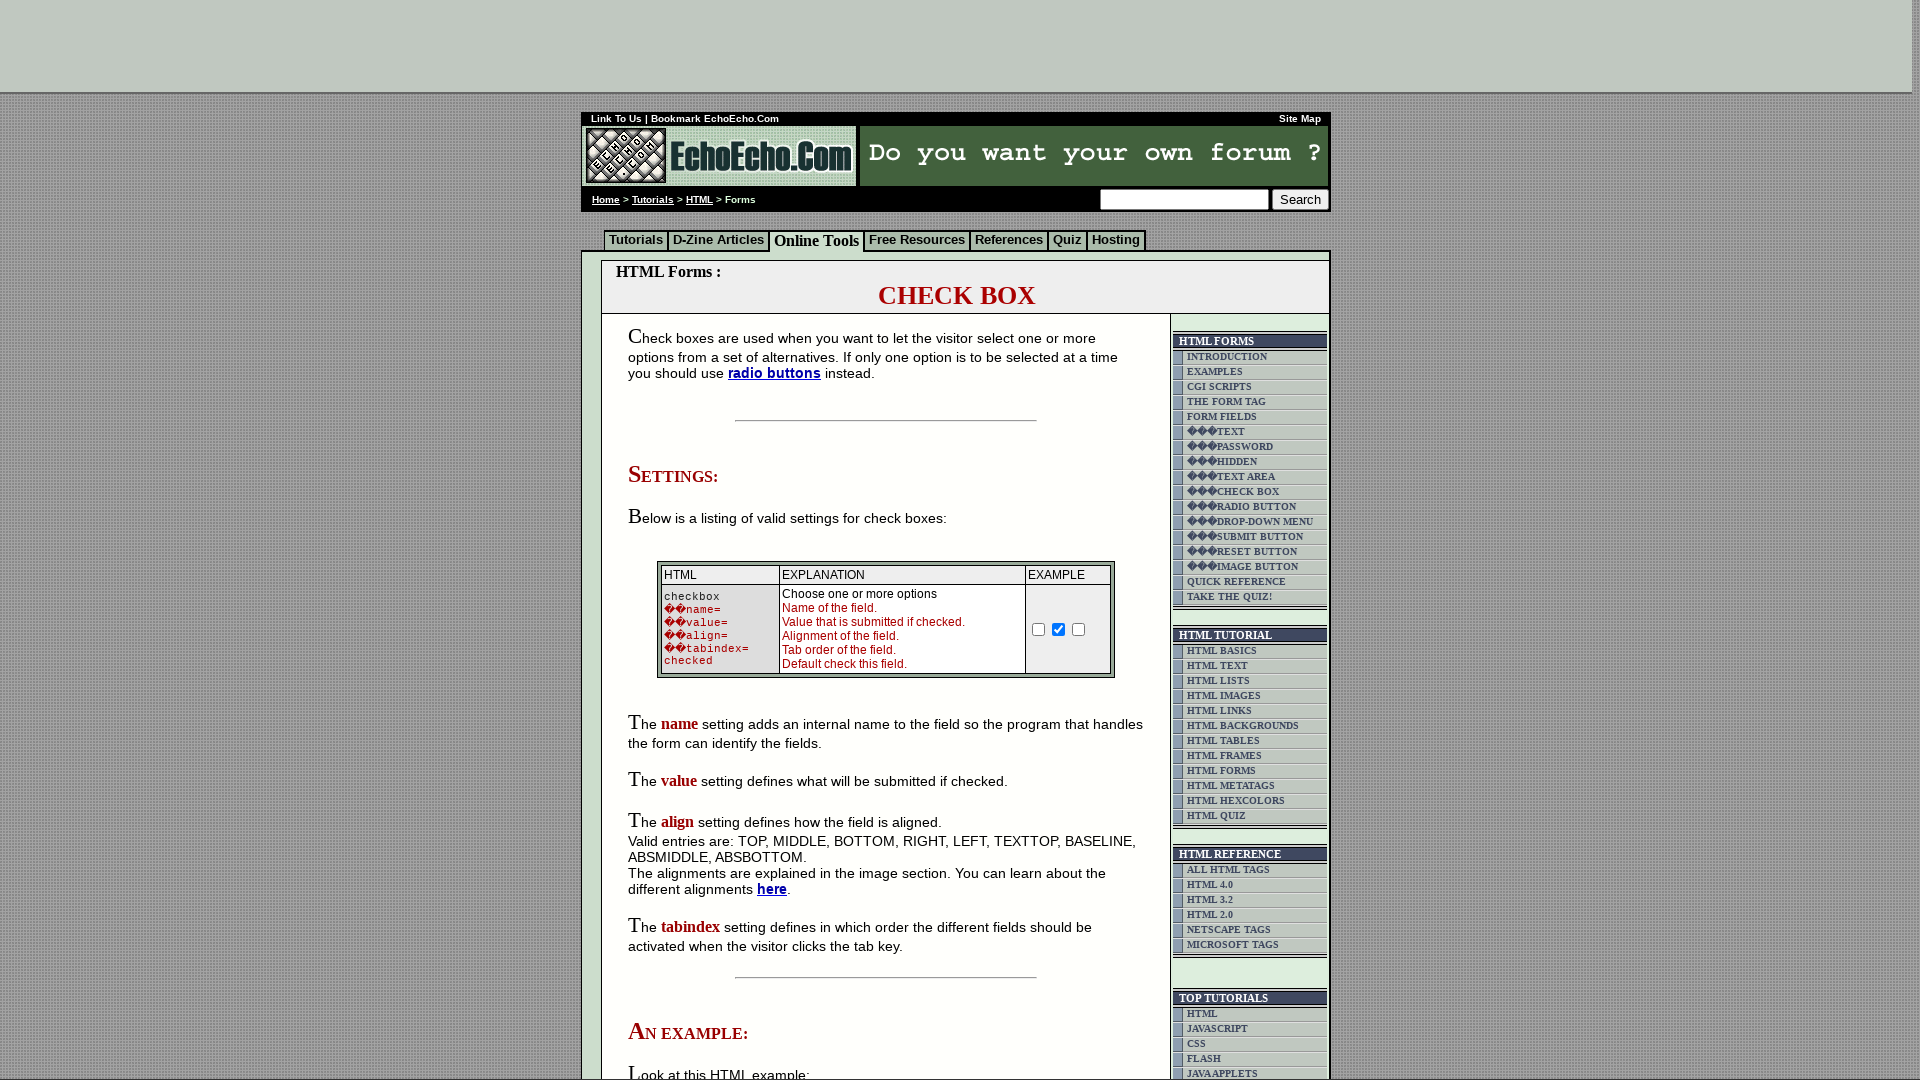

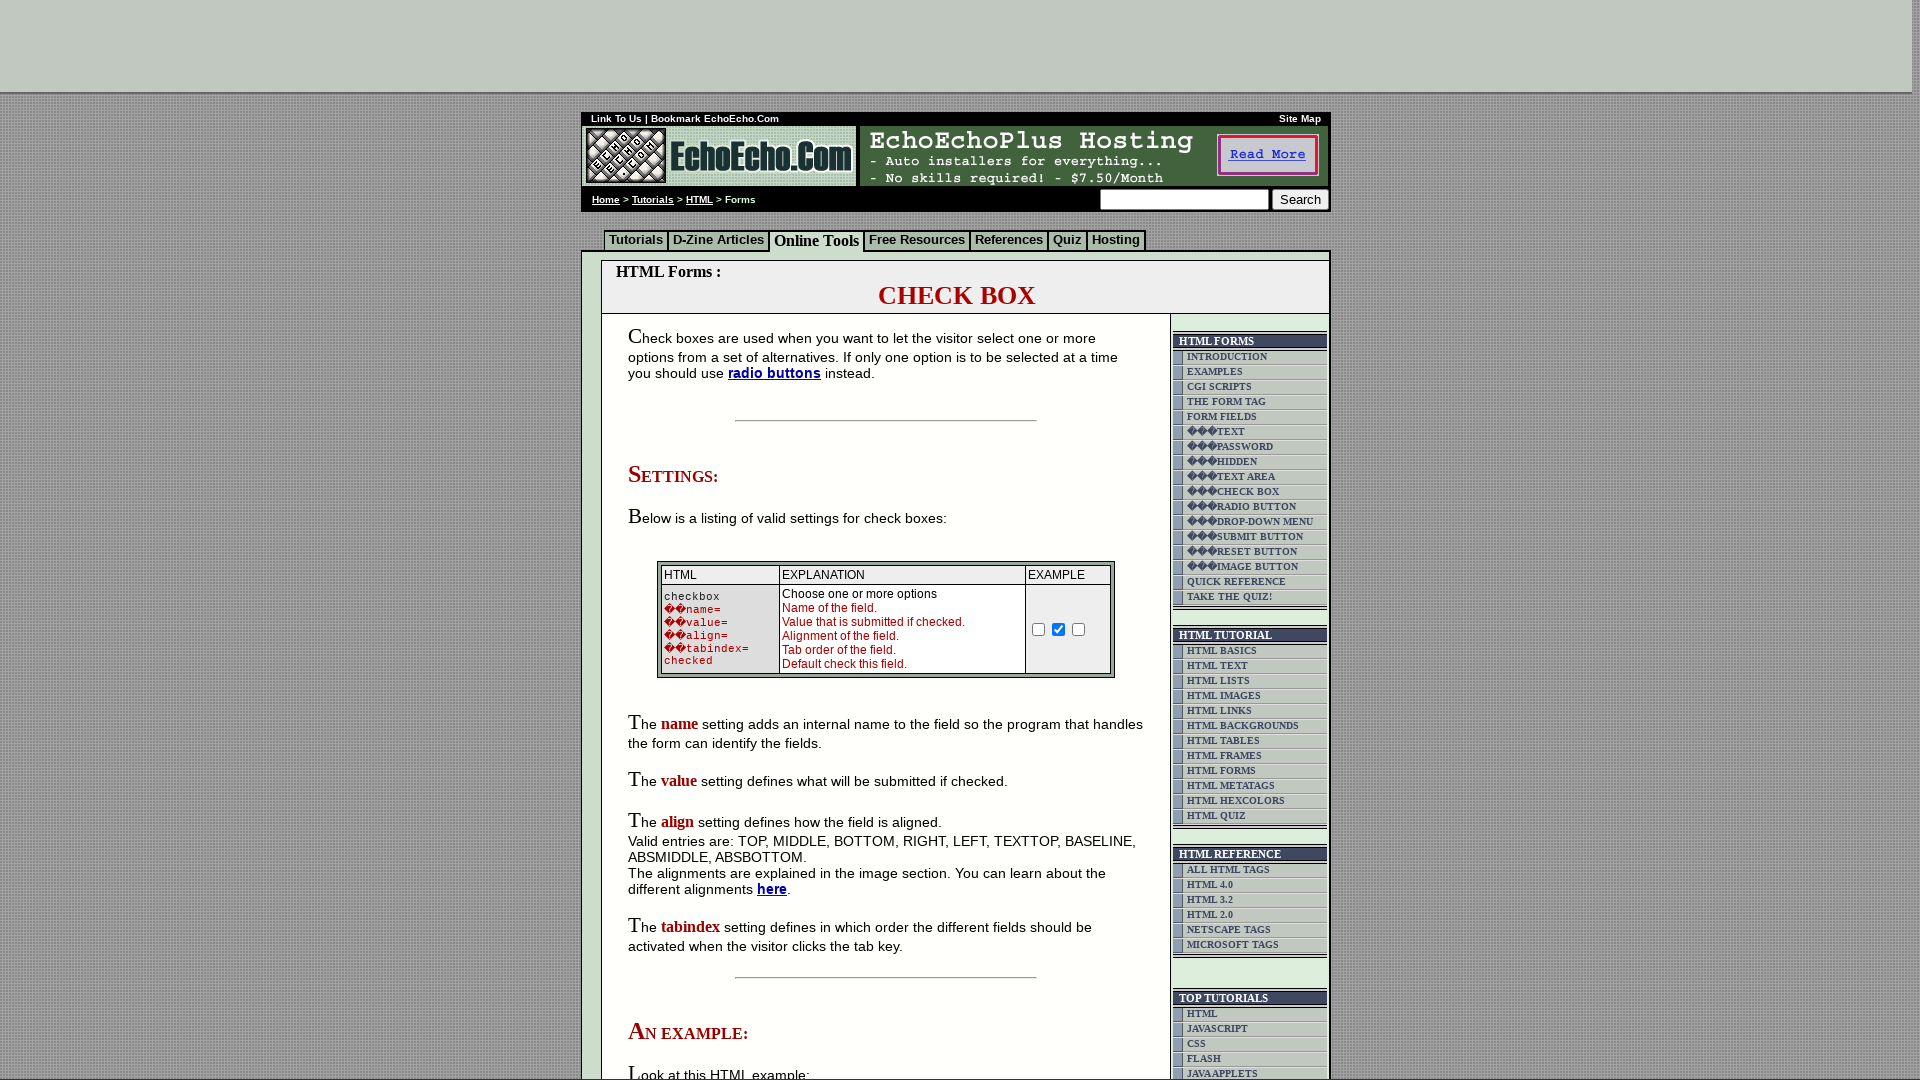